Tests keyboard key press detection by sending various key inputs to an input field

Starting URL: http://the-internet.herokuapp.com/key_presses

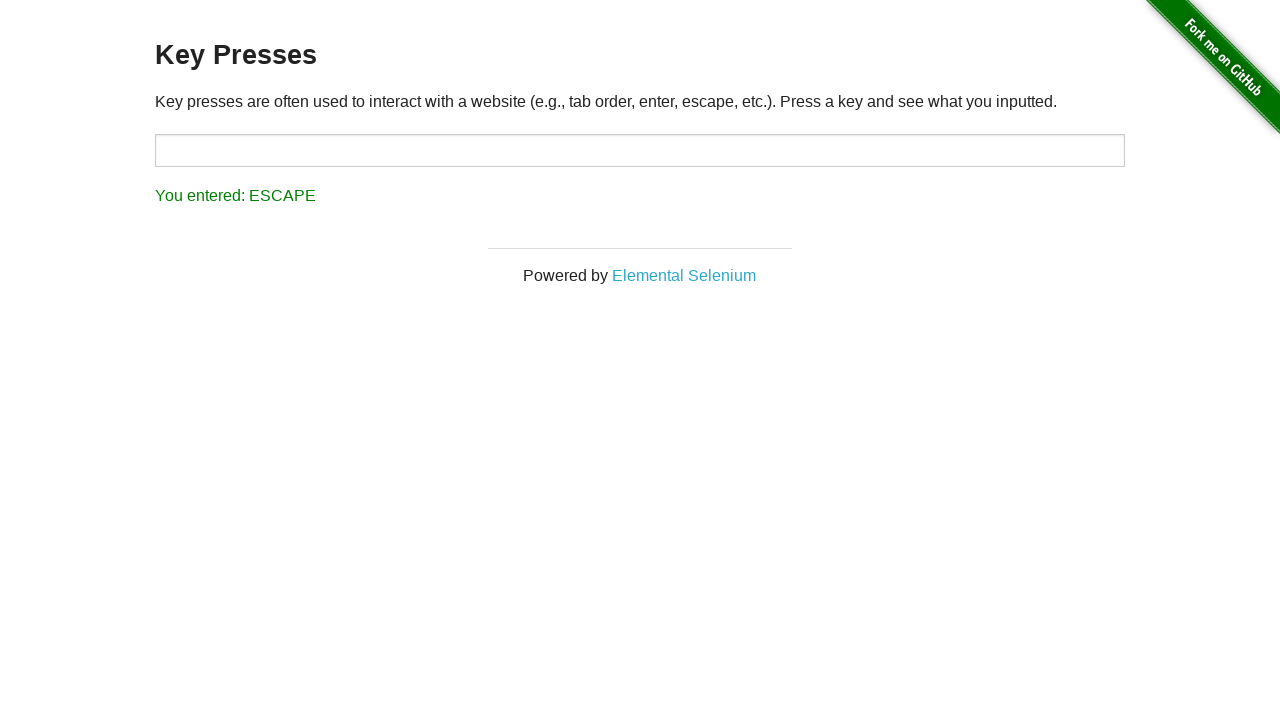

Pressed Space key in target input field on #target
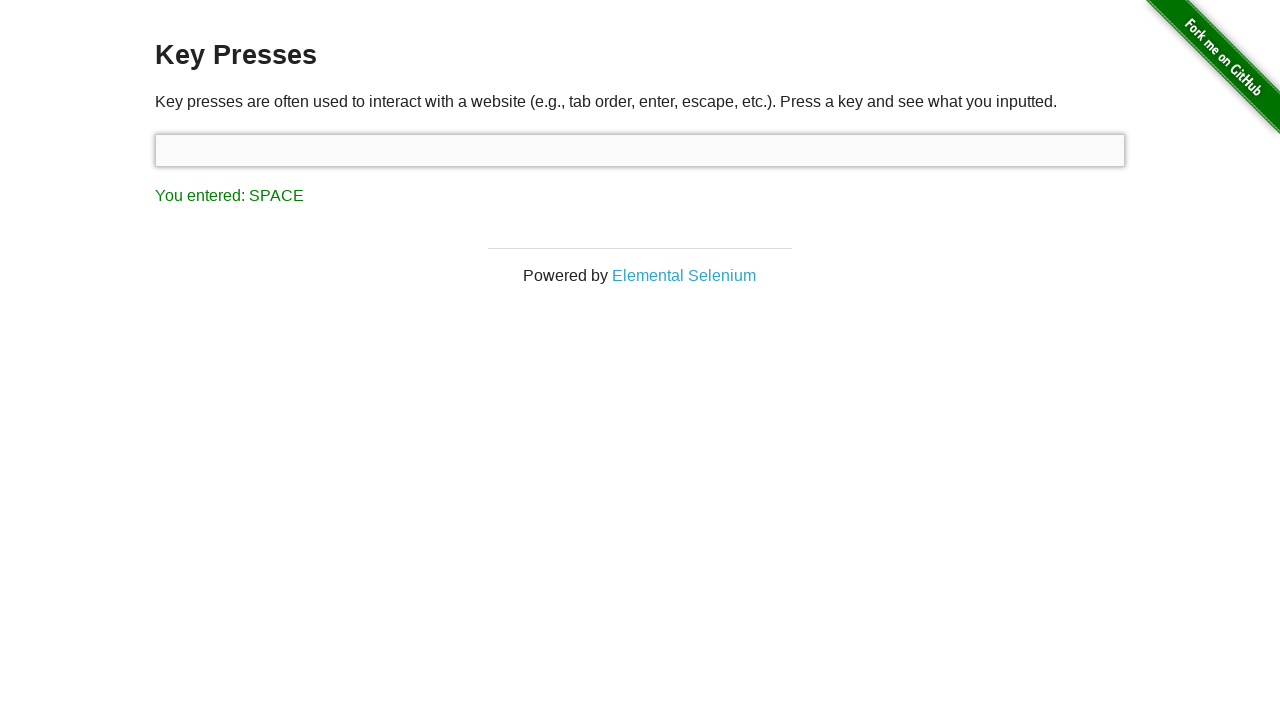

Pressed Arrow Up key in target input field on #target
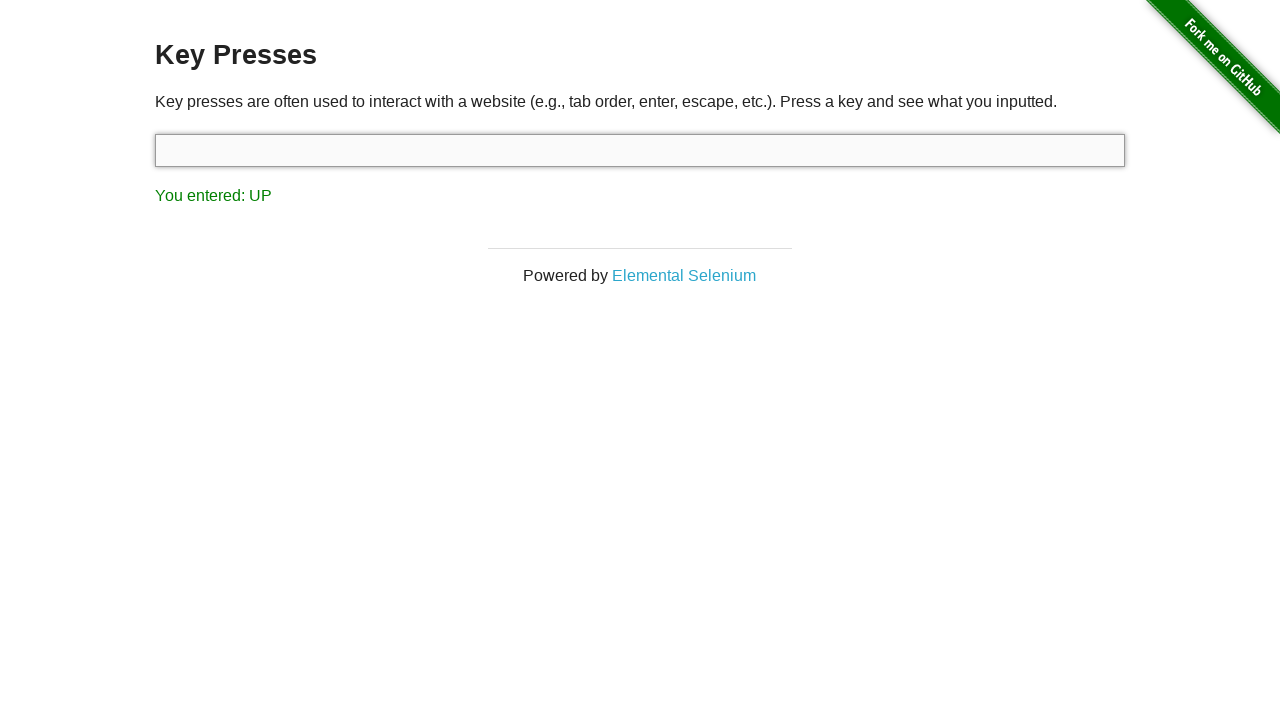

Pressed Arrow Down key in target input field on #target
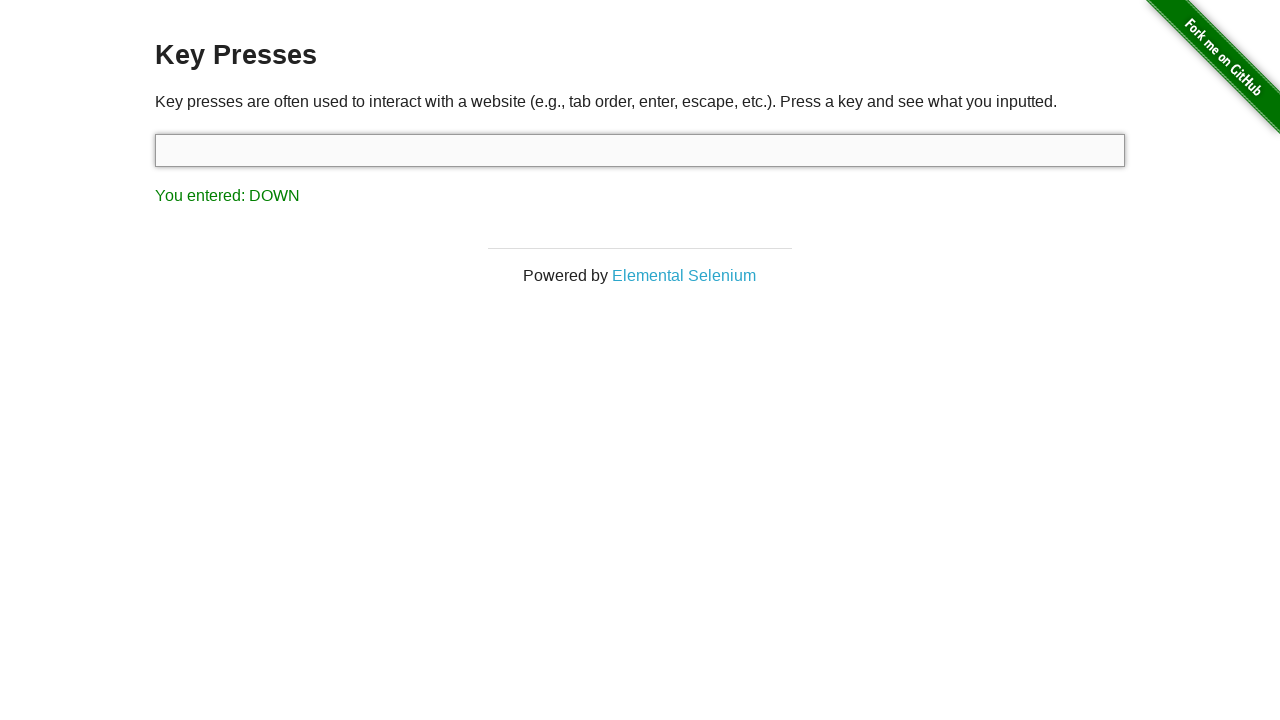

Pressed Tab key in target input field on #target
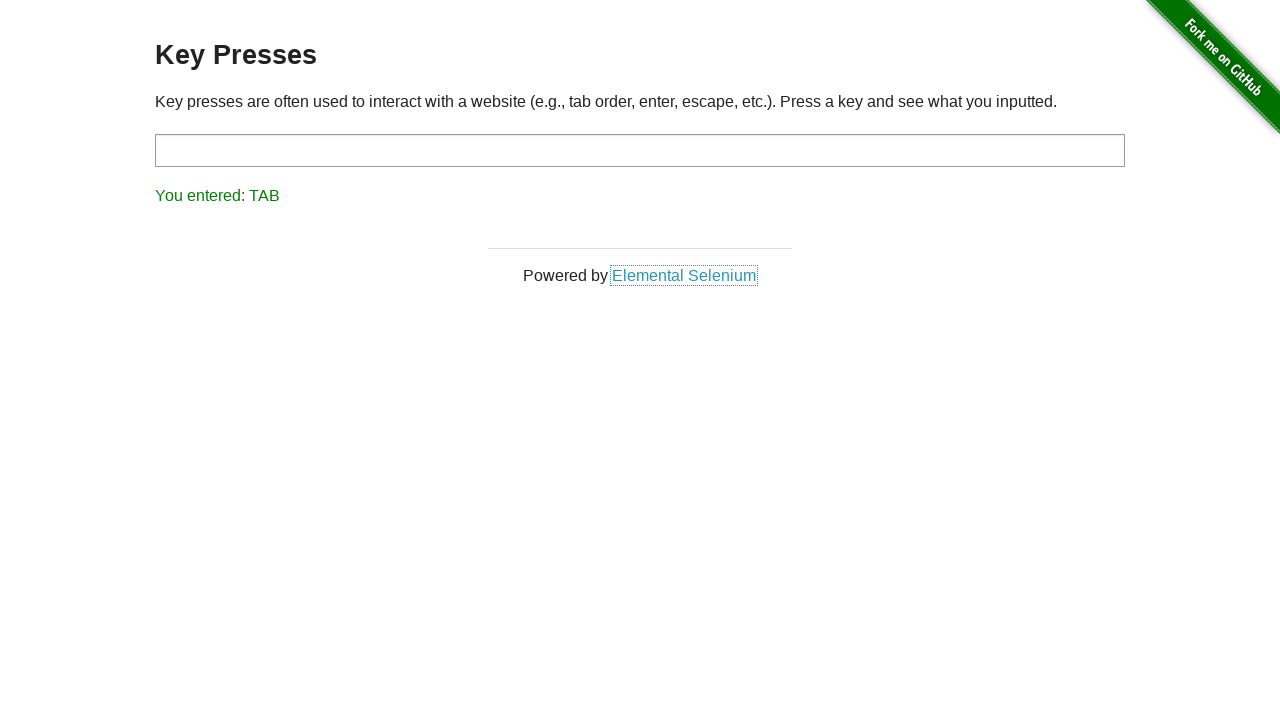

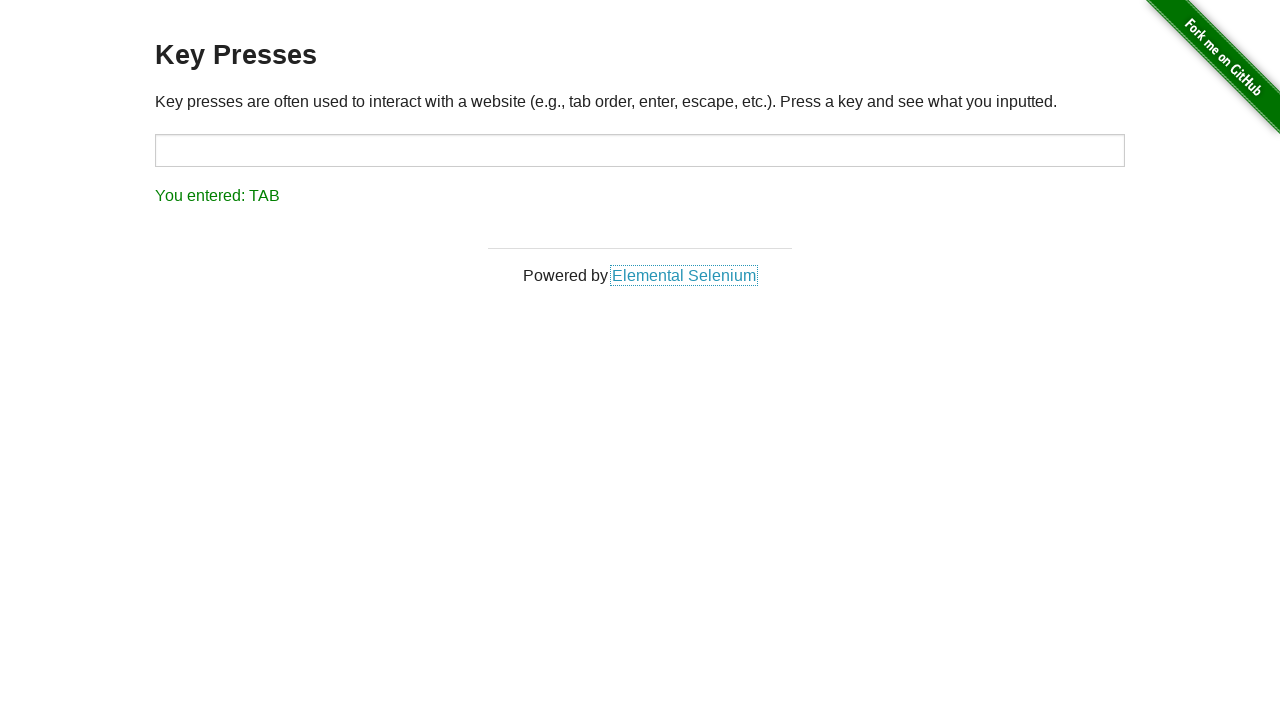